Tests sorting the Due column in ascending order on table2 using semantic class-based selectors for better cross-browser compatibility.

Starting URL: http://the-internet.herokuapp.com/tables

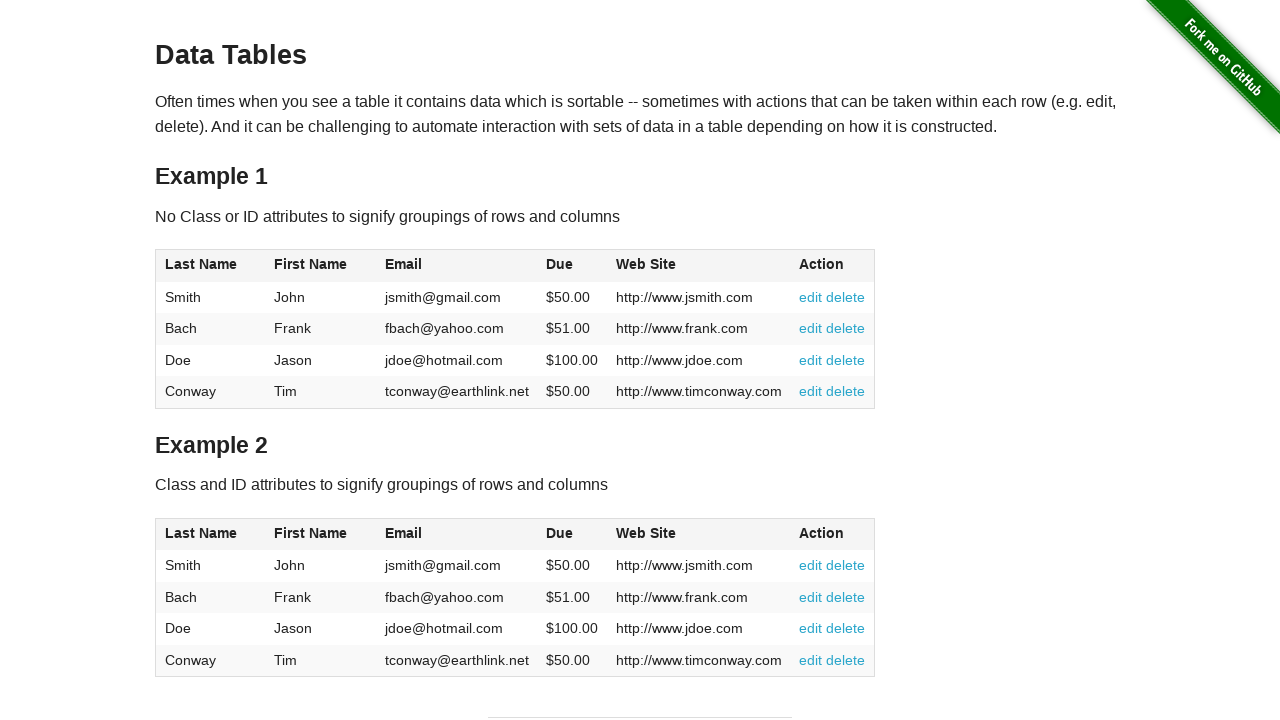

Clicked on the Due column header in table2 to sort at (560, 533) on #table2 thead .dues
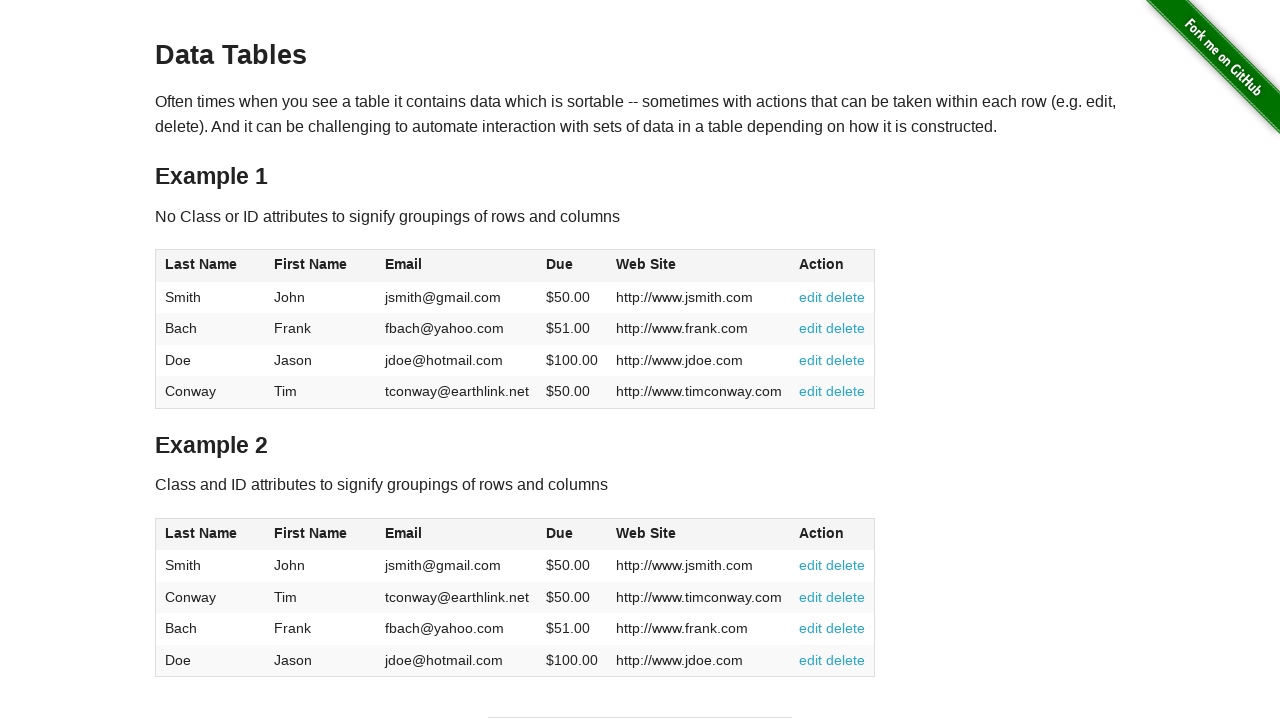

Waited for Due column values to load in table2 body
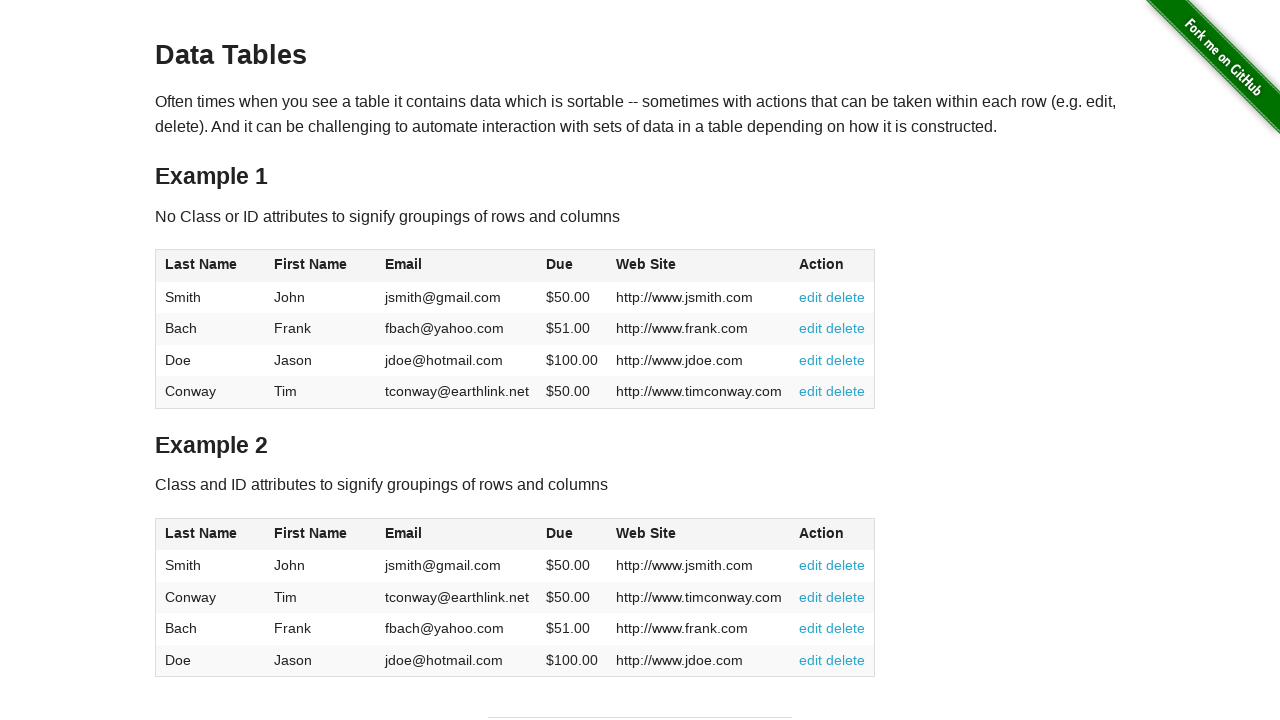

Retrieved all Due column elements from table2
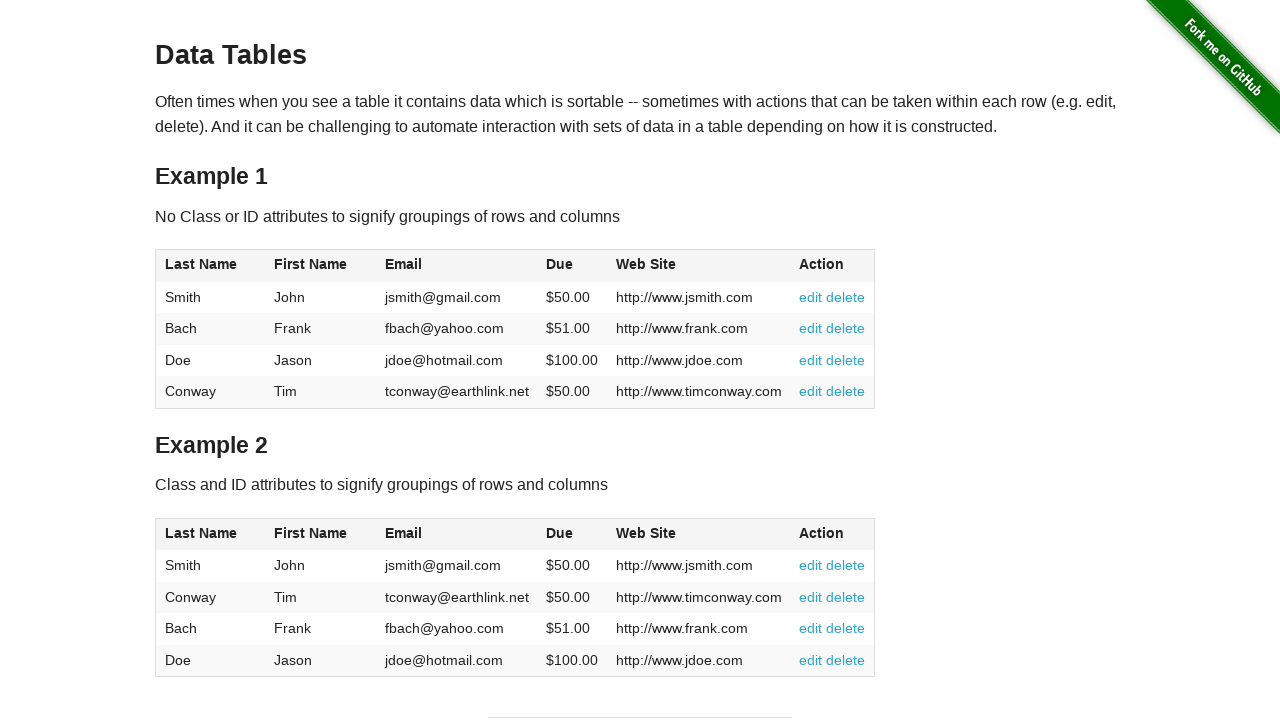

Extracted and converted Due values to floats for comparison
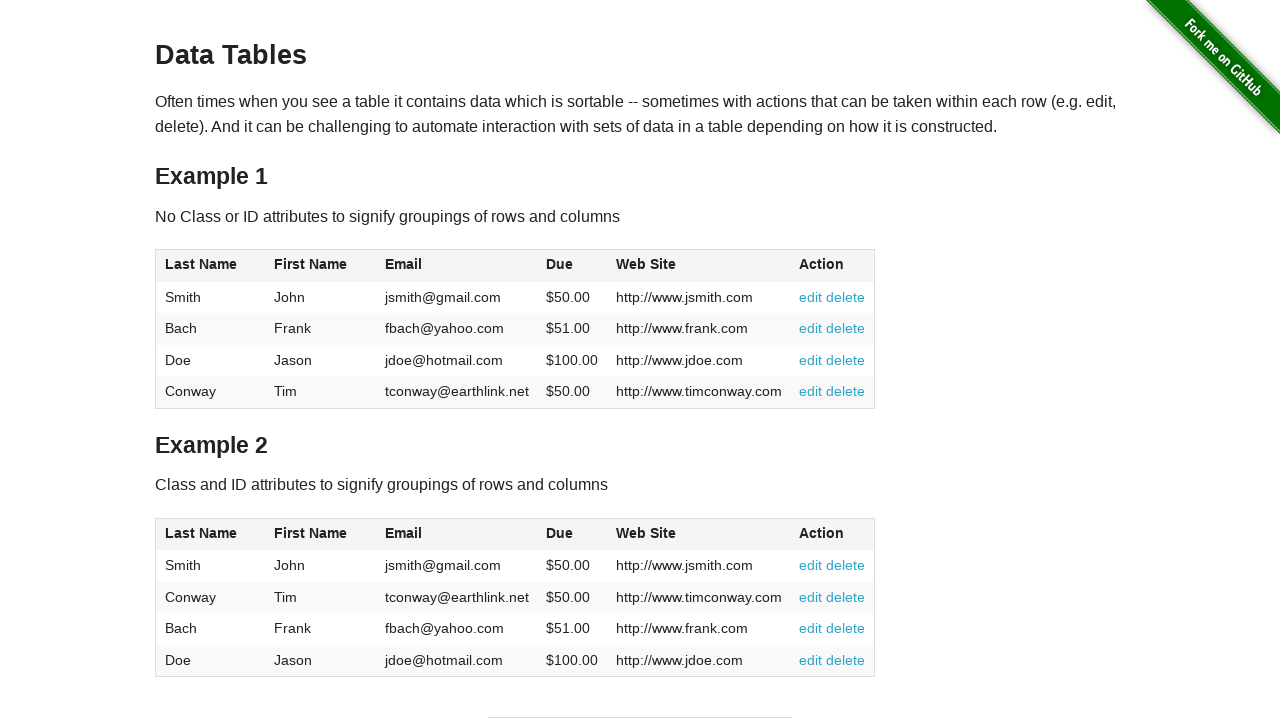

Verified that Due column values are sorted in ascending order
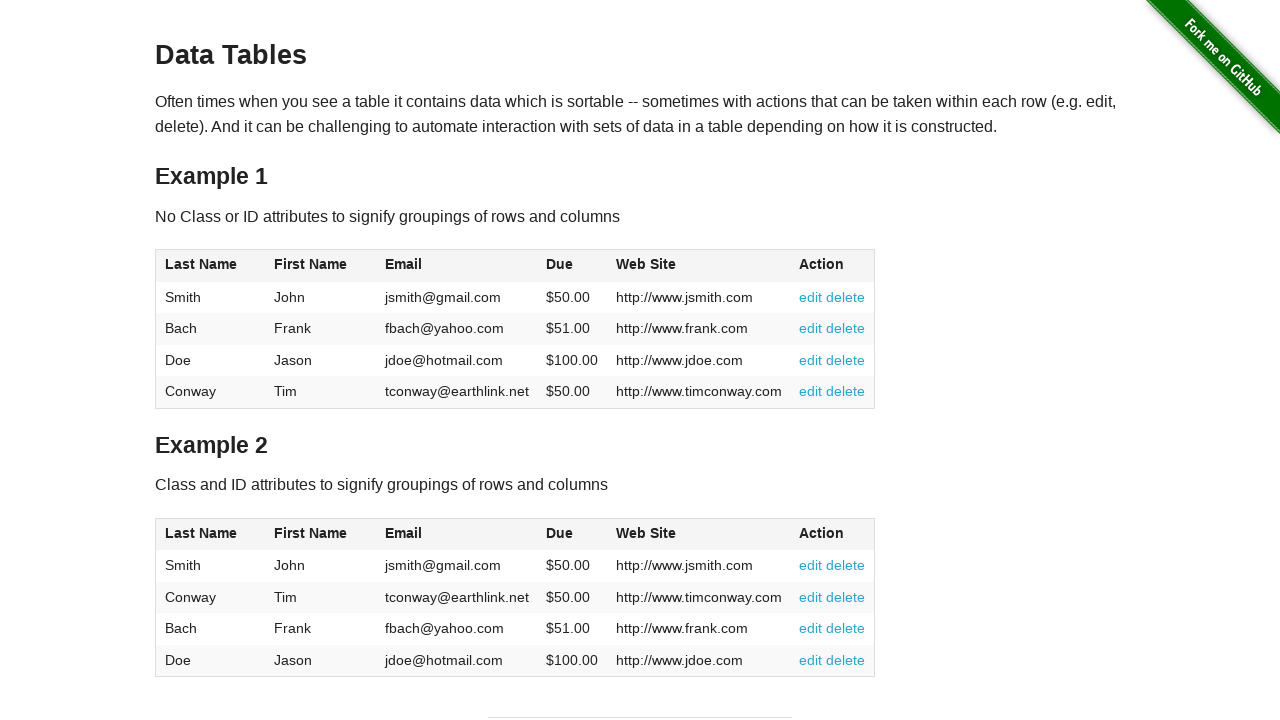

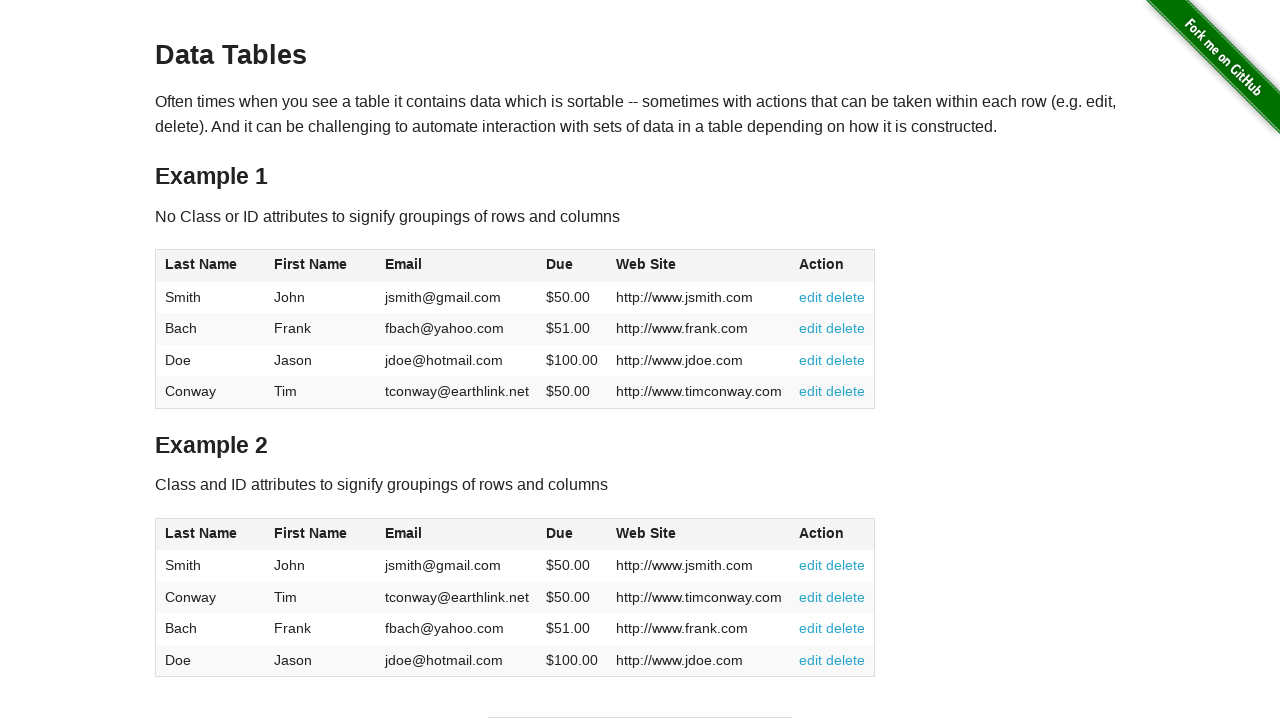